Tests unchecking a completed todo item to mark it as incomplete

Starting URL: https://demo.playwright.dev/todomvc

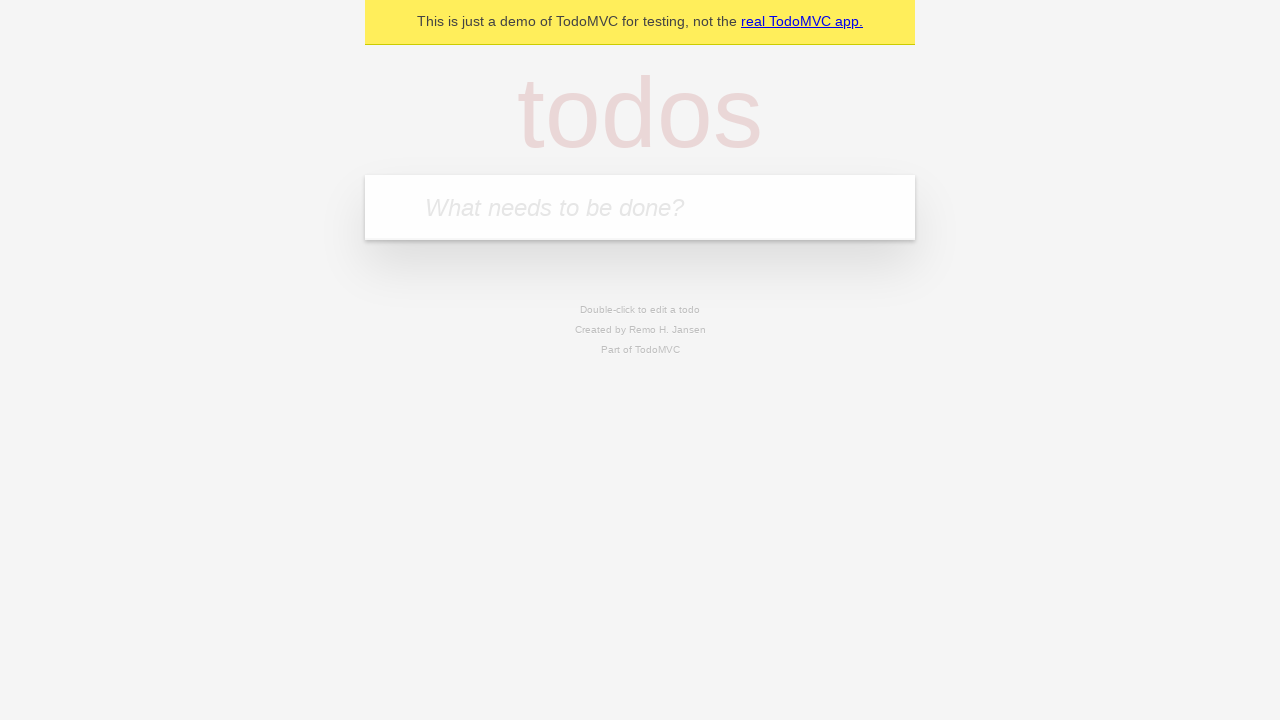

Filled todo input with 'buy some cheese' on internal:attr=[placeholder="What needs to be done?"i]
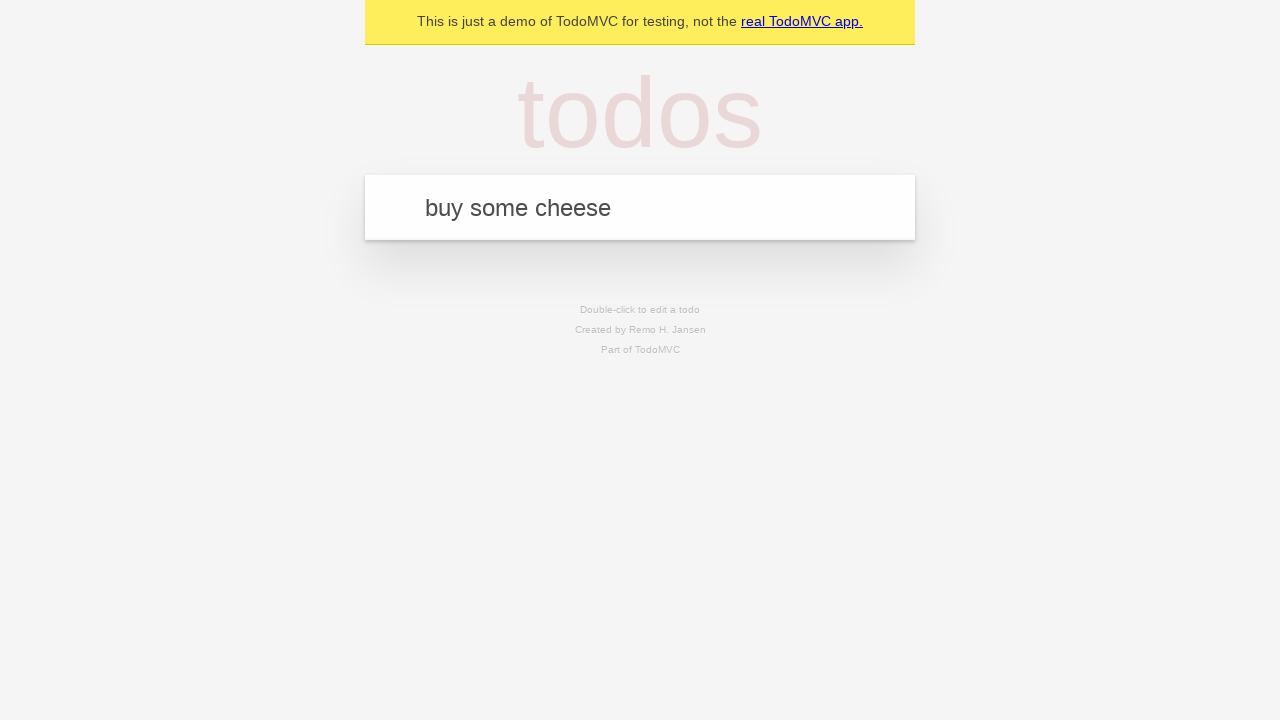

Pressed Enter to create first todo item on internal:attr=[placeholder="What needs to be done?"i]
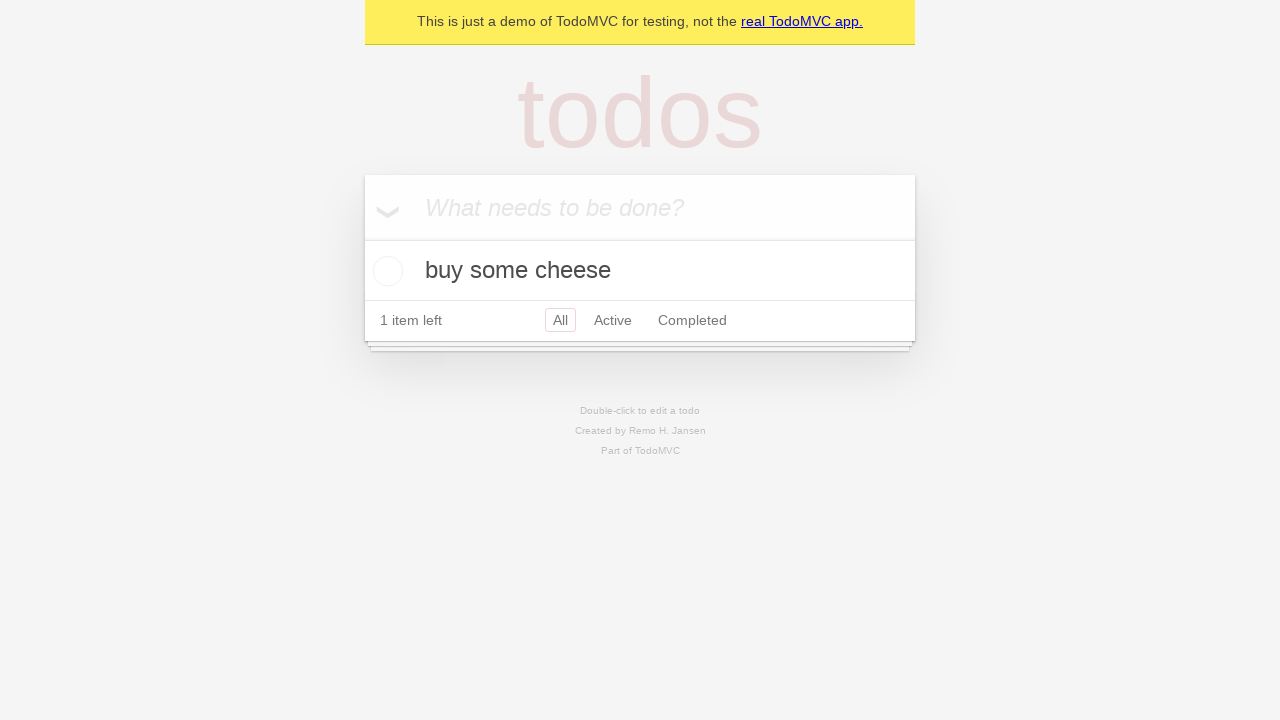

Filled todo input with 'feed the cat' on internal:attr=[placeholder="What needs to be done?"i]
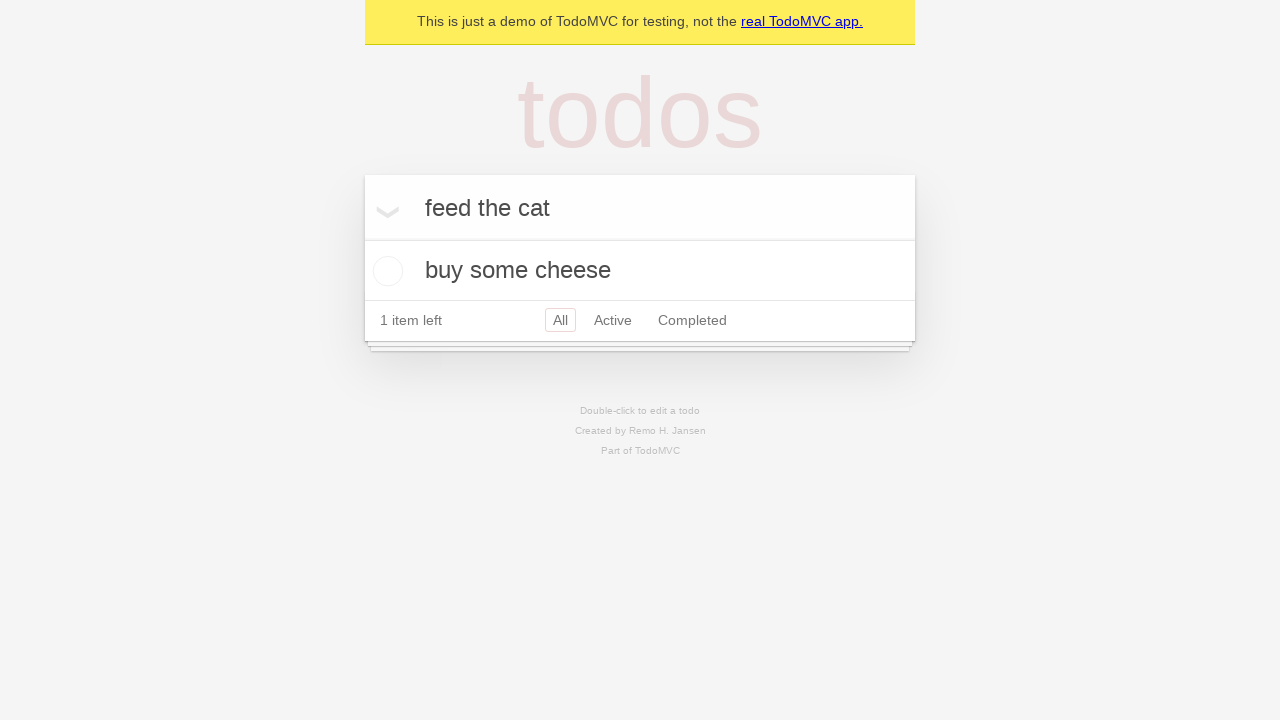

Pressed Enter to create second todo item on internal:attr=[placeholder="What needs to be done?"i]
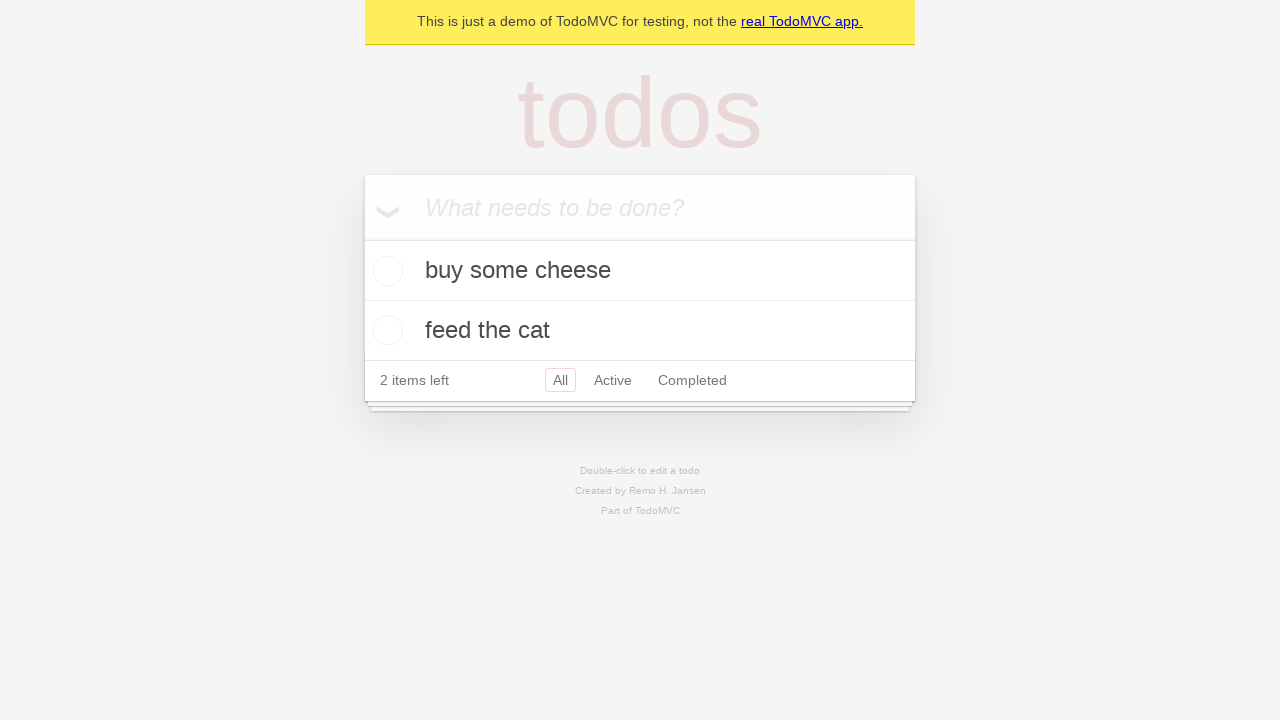

Waited for both todo items to be created in DOM
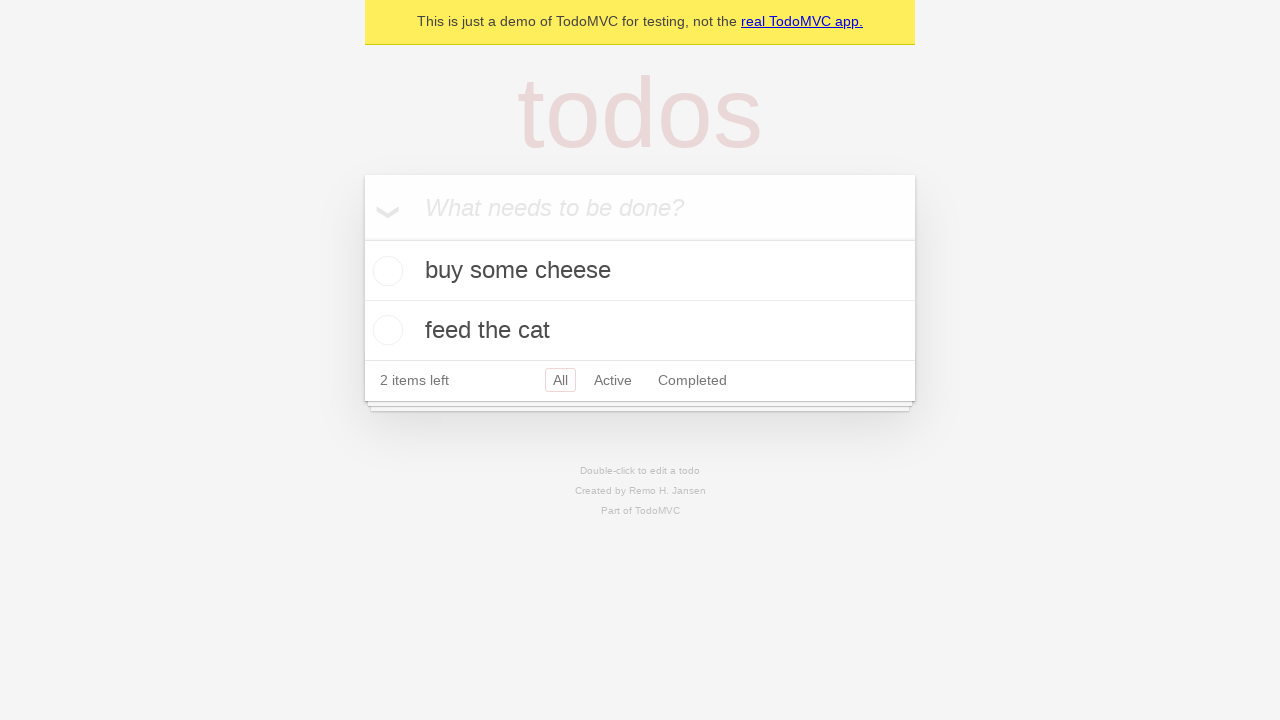

Selected first todo item
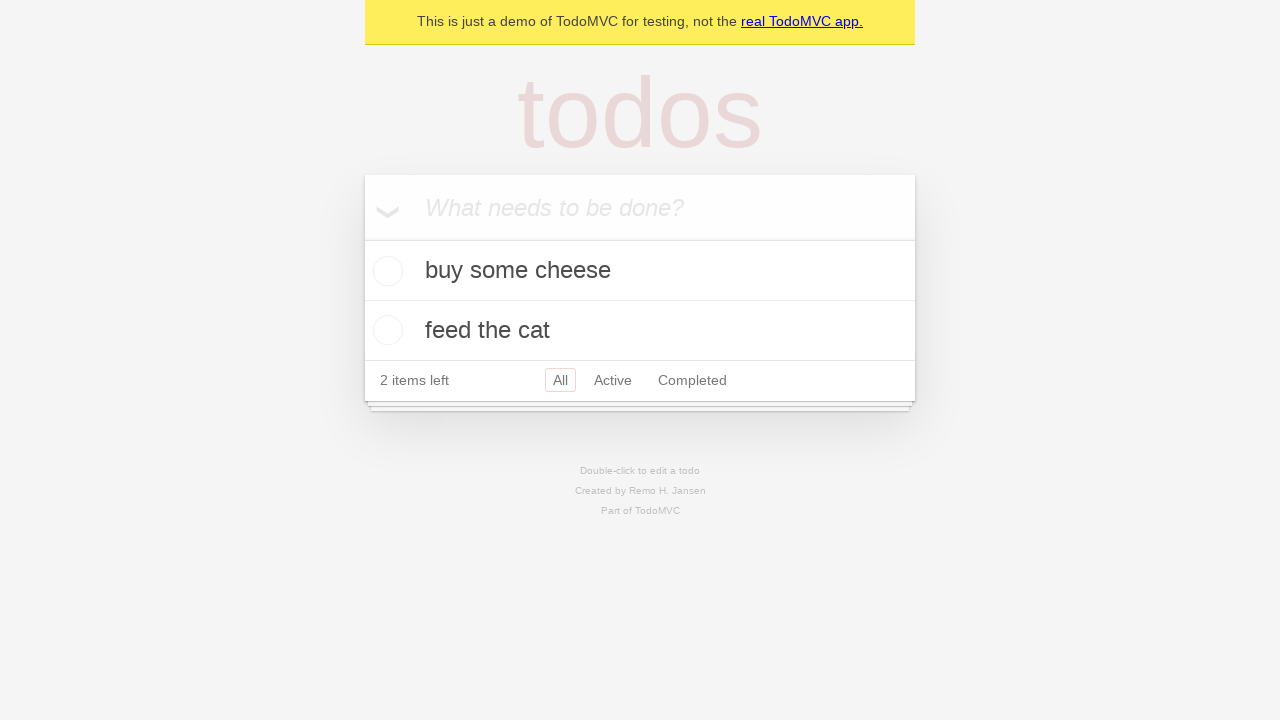

Located checkbox for first todo item
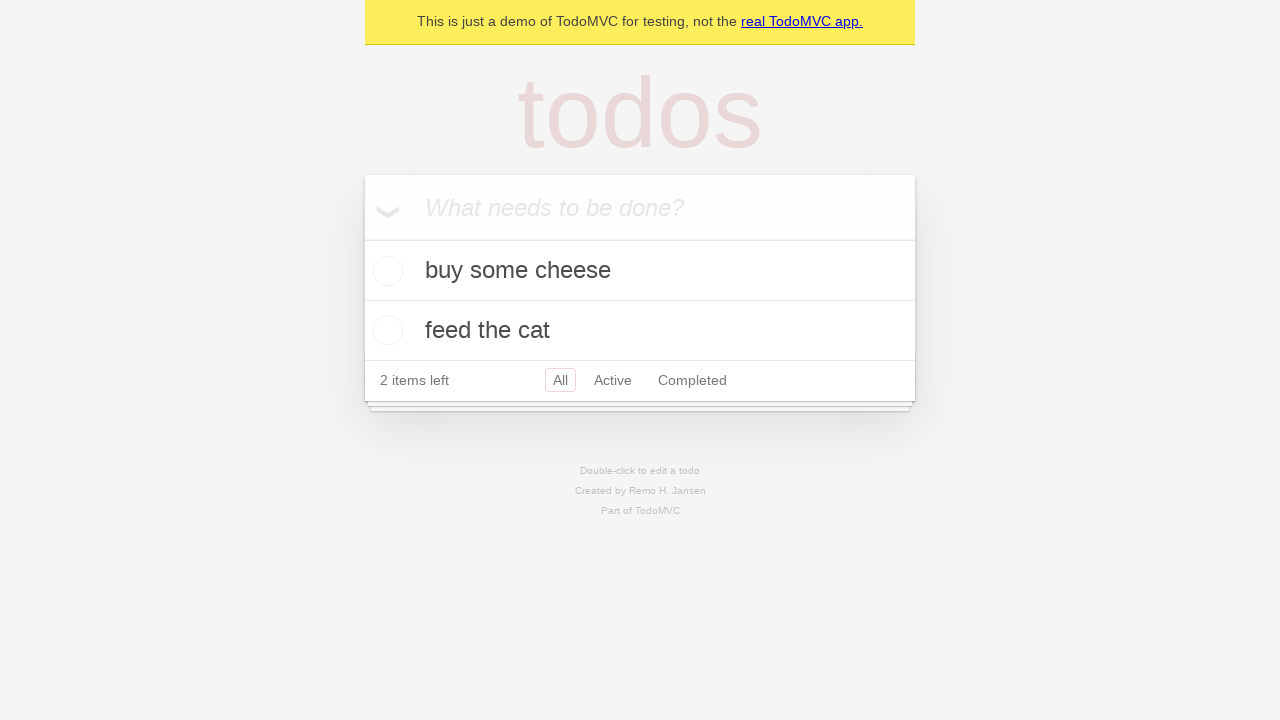

Checked first todo item to mark it as complete at (385, 271) on internal:testid=[data-testid="todo-item"s] >> nth=0 >> internal:role=checkbox
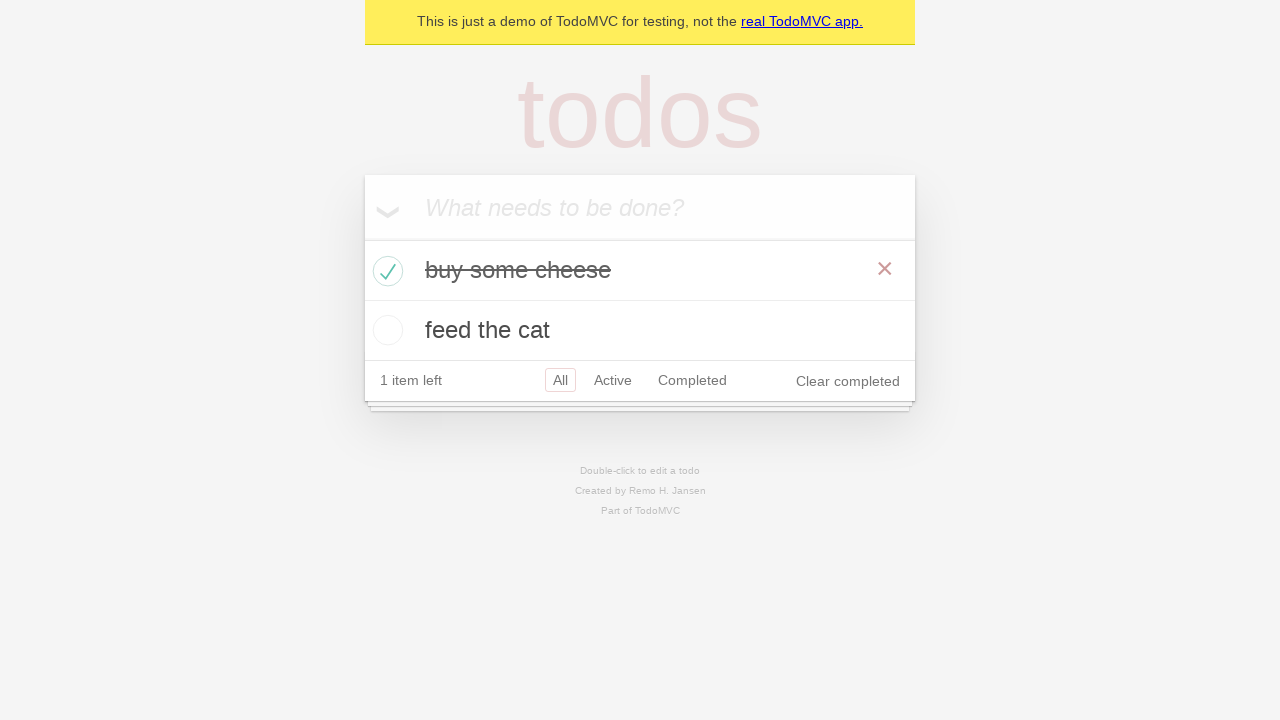

Unchecked first todo item to mark it as incomplete at (385, 271) on internal:testid=[data-testid="todo-item"s] >> nth=0 >> internal:role=checkbox
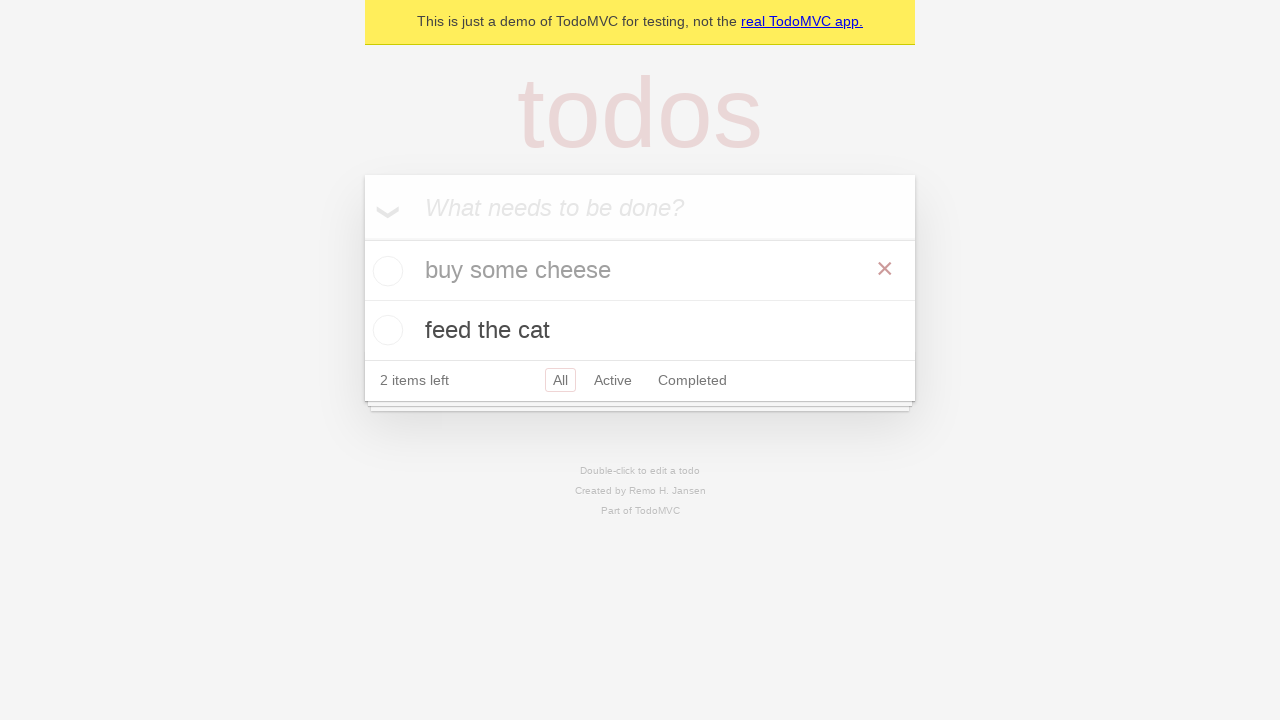

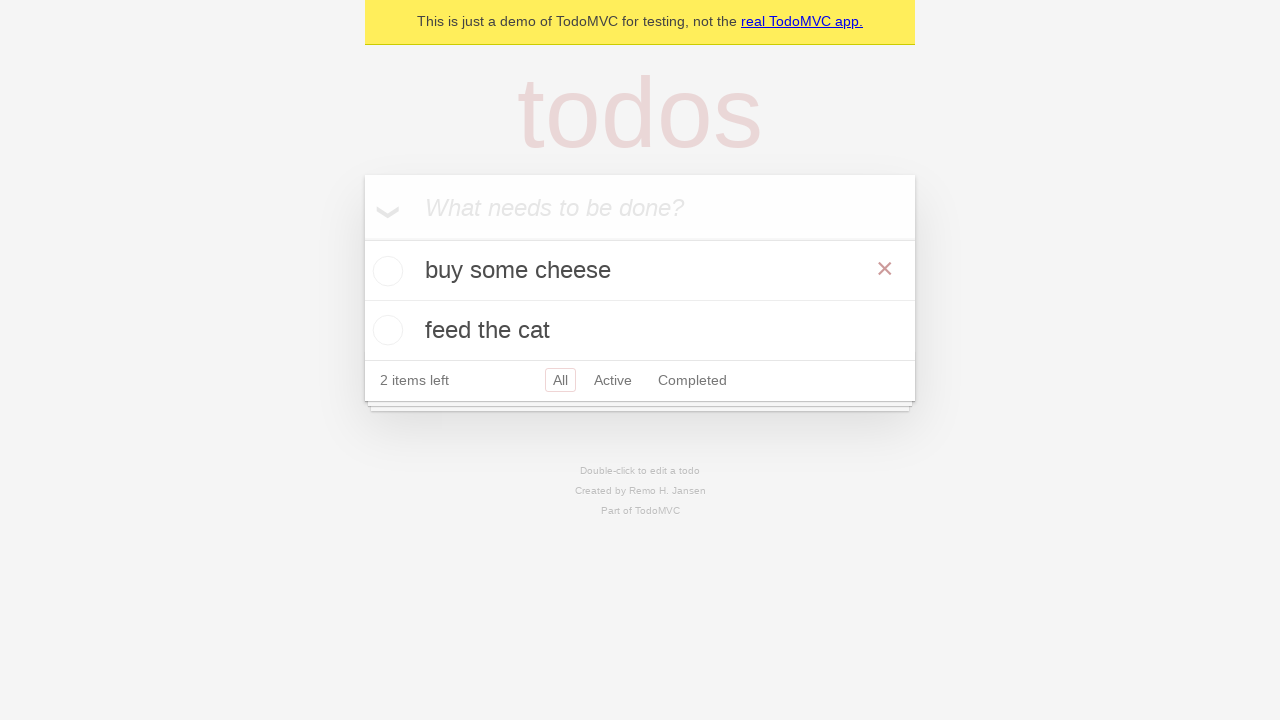